Tests the mint field delete button functionality - typing text and clearing it with the X button

Starting URL: http://pecunia2.zaw.uni-heidelberg.de/AFE_HD/coin_search_detailed

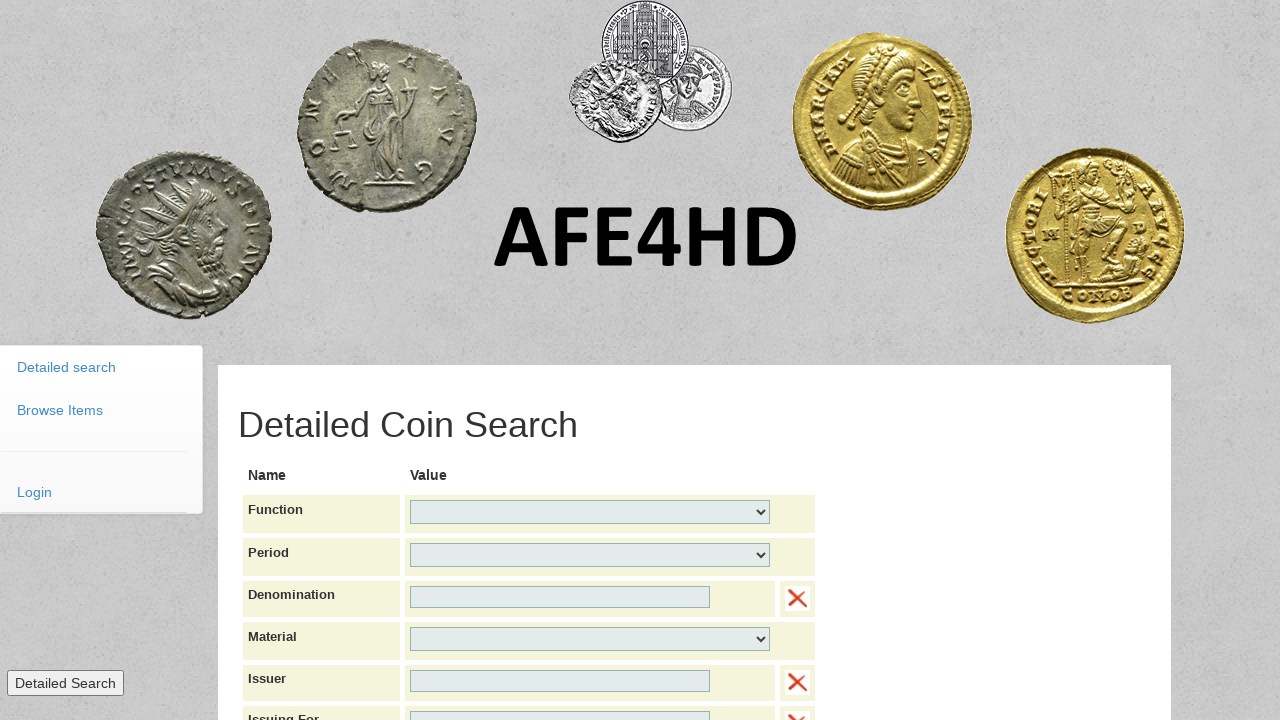

Clicked delete button on empty mint field at (798, 361) on #delete_mint
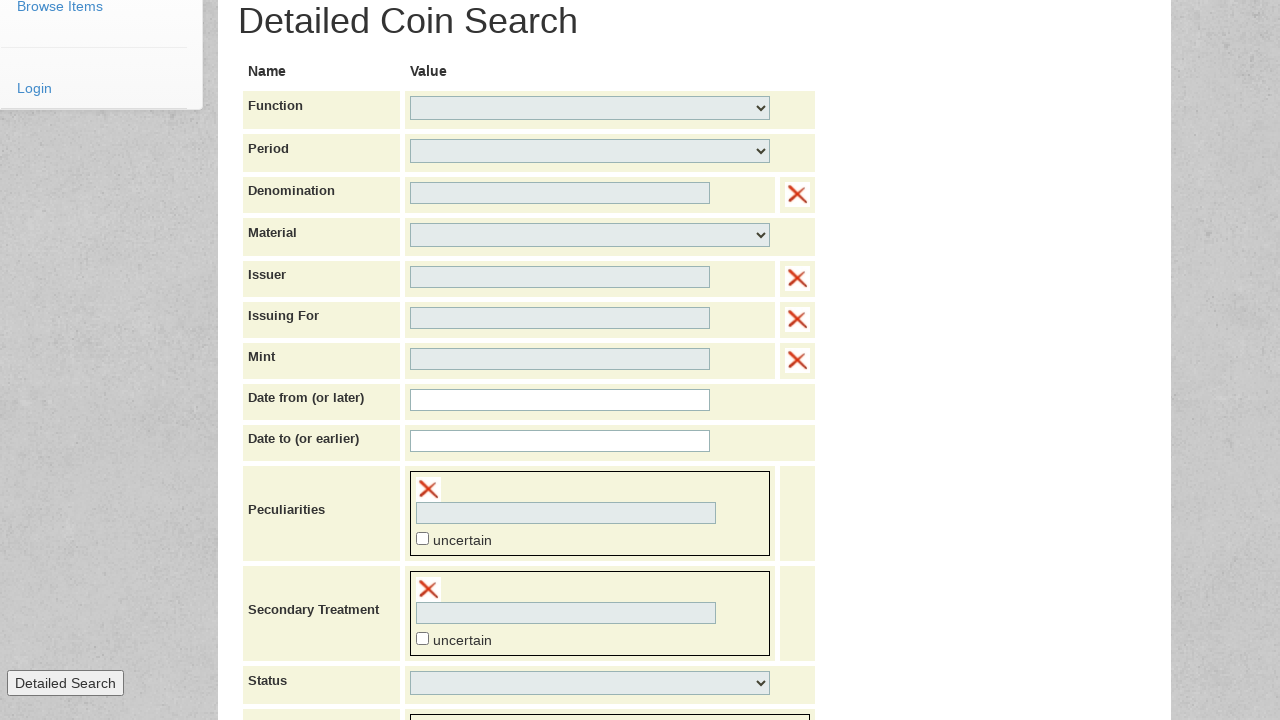

Entered 'mint text' into the mint field on #autocomplete_mint
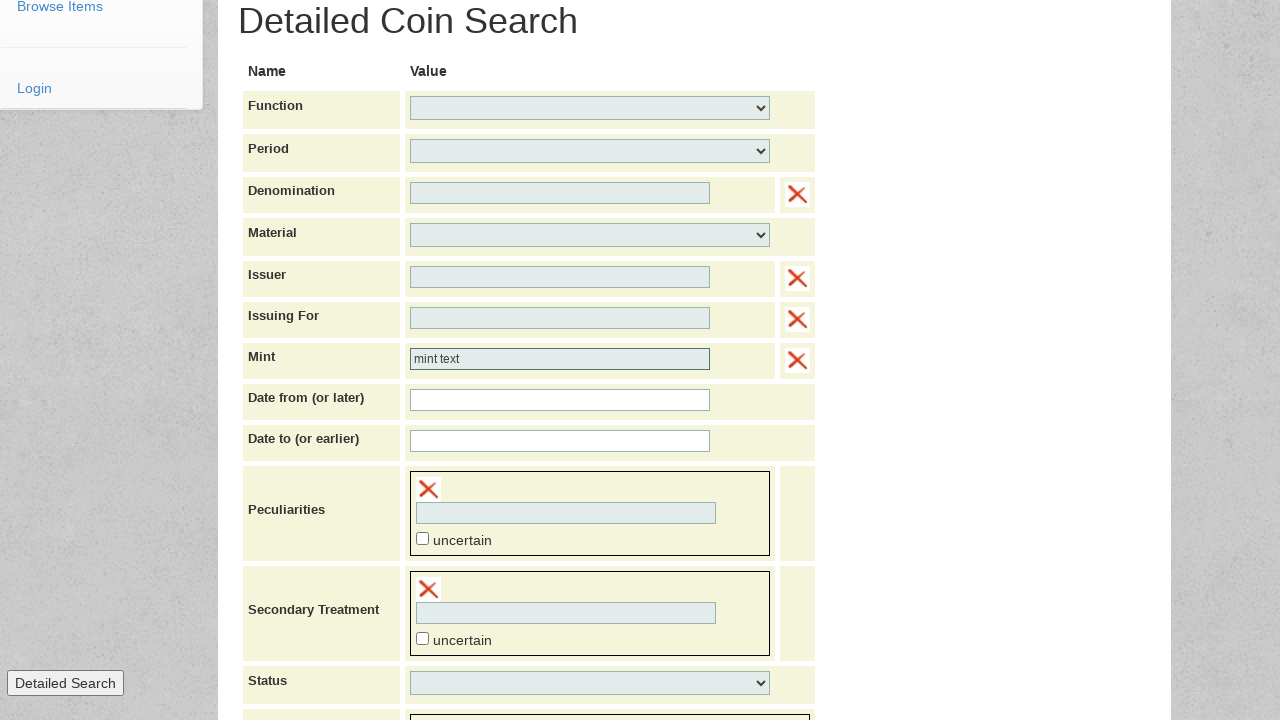

Clicked delete button to clear the mint field at (798, 361) on #delete_mint
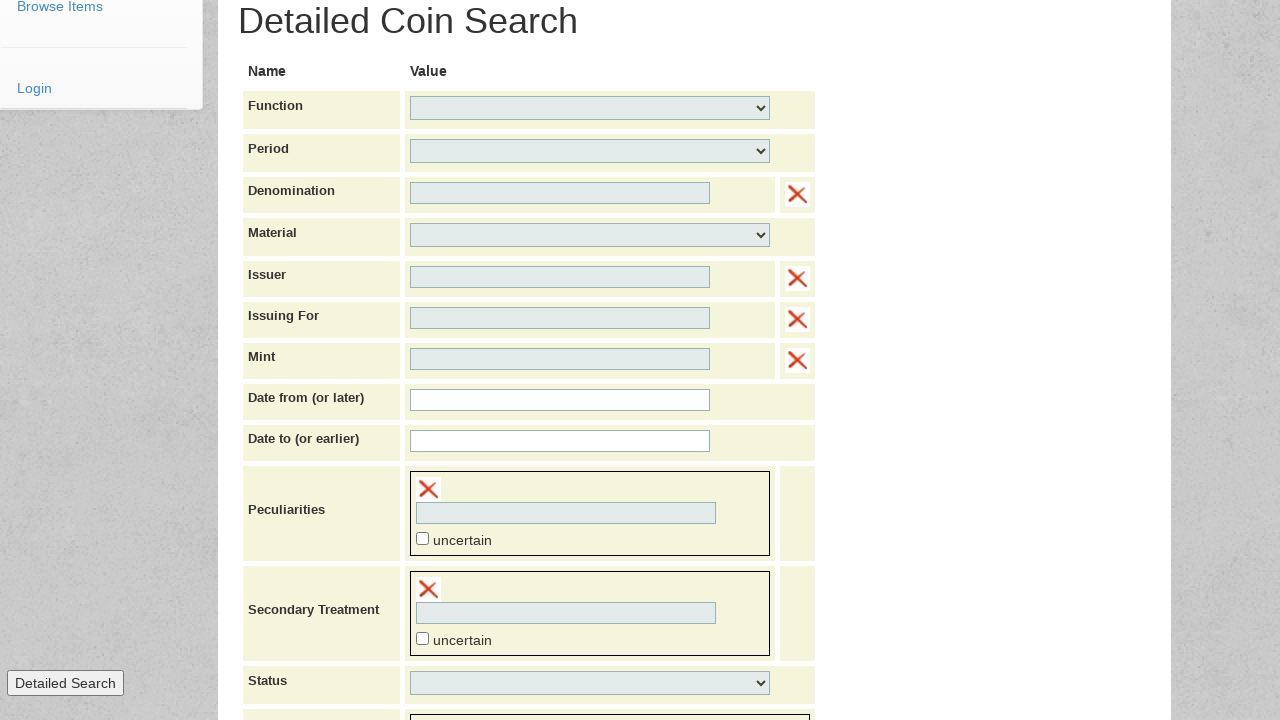

Verified mint field is cleared
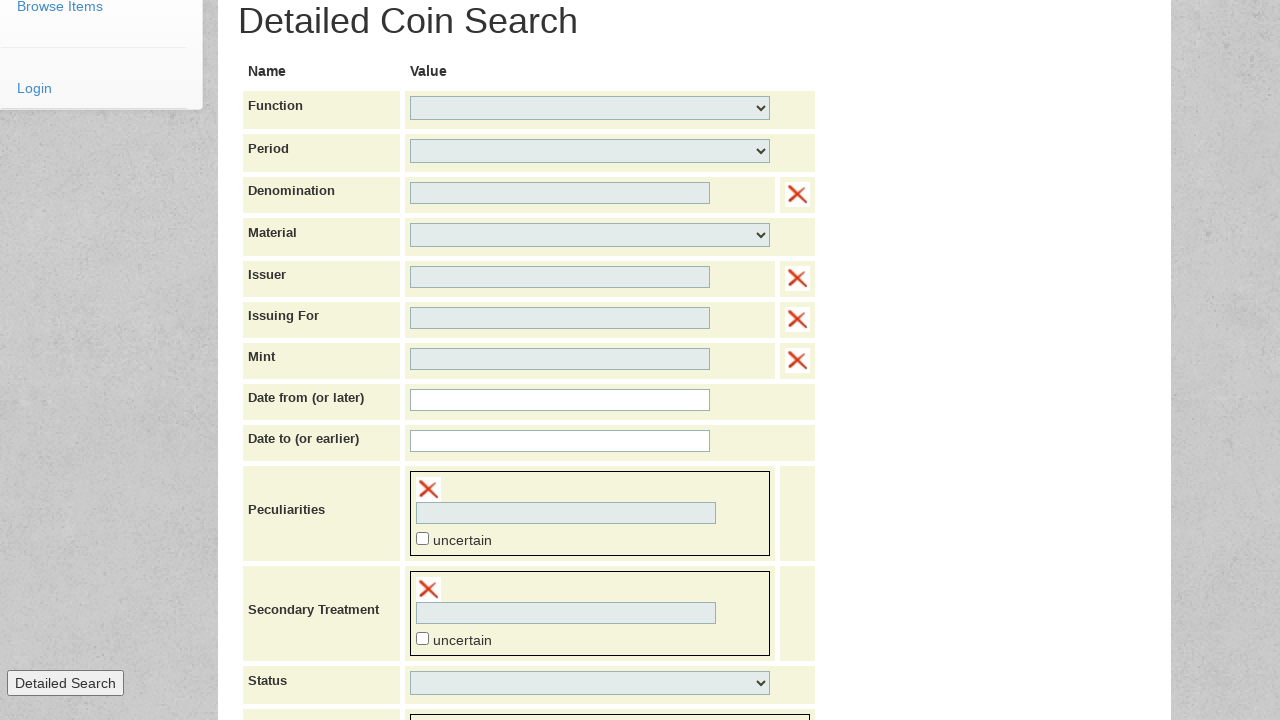

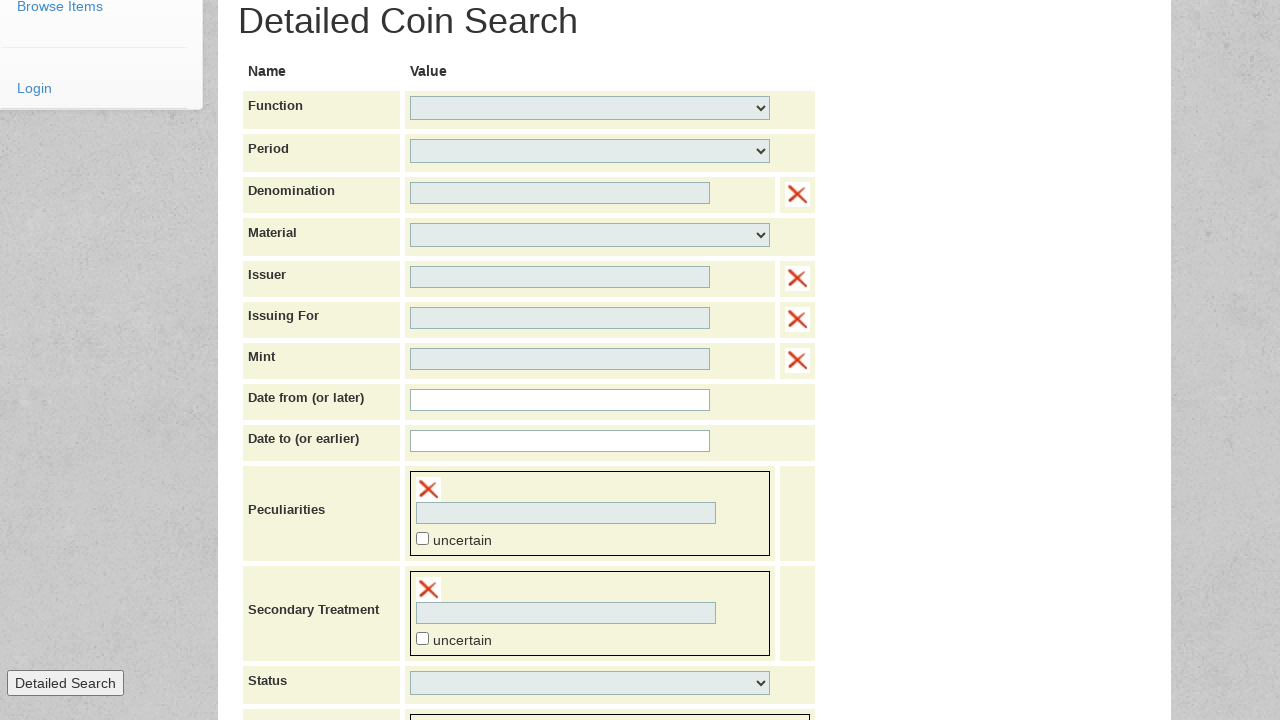